Tests drag and drop functionality on jQuery UI demo page by dragging an element and dropping it onto a target area

Starting URL: https://jqueryui.com/droppable/

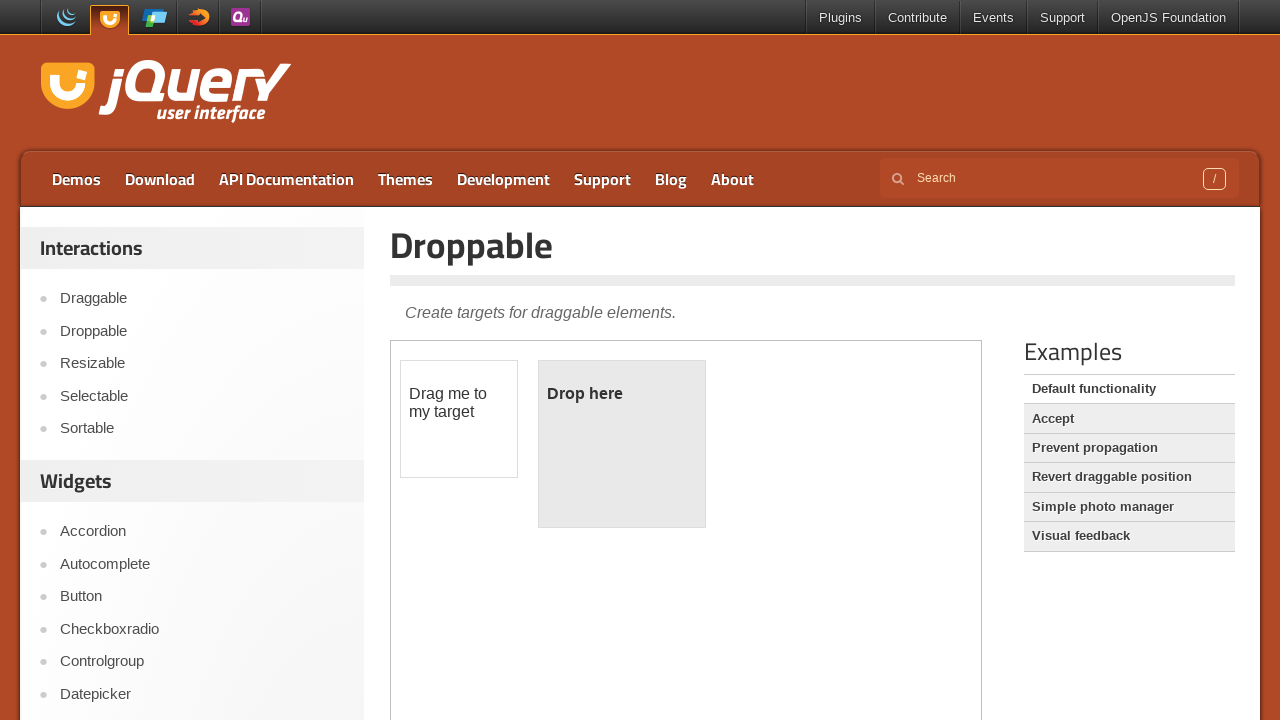

Located iframe containing drag and drop demo
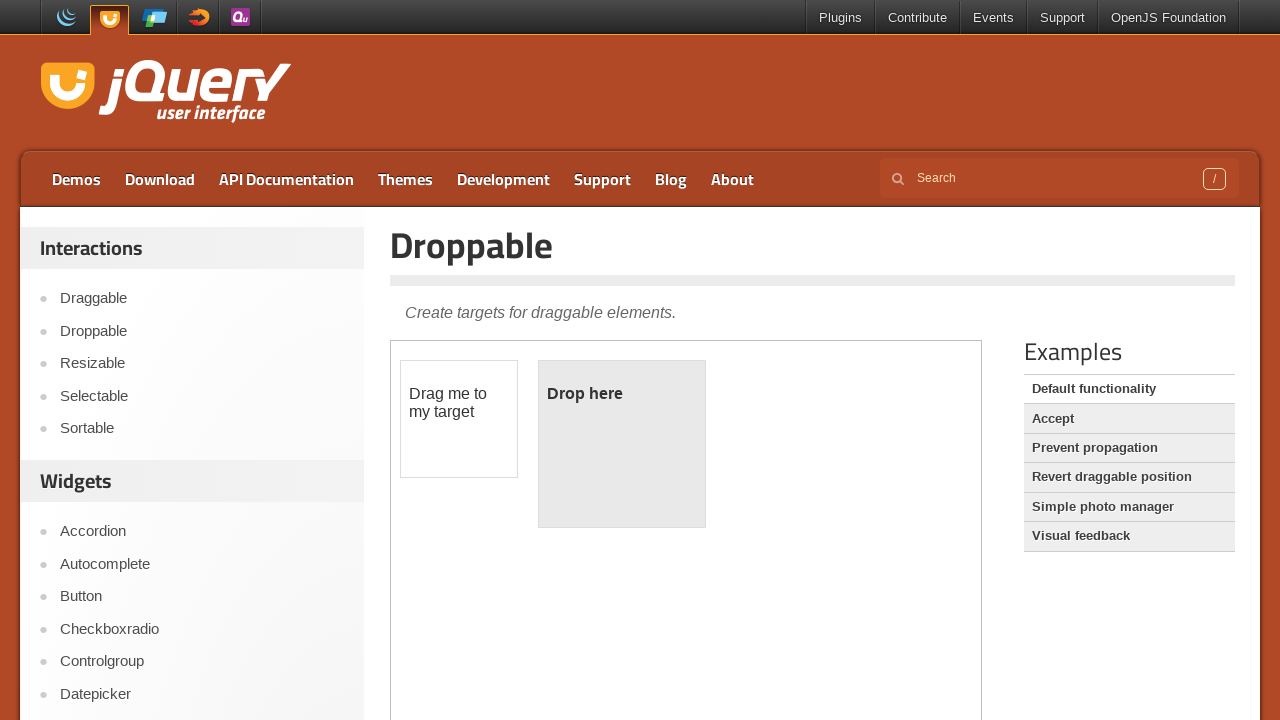

Located draggable element within iframe
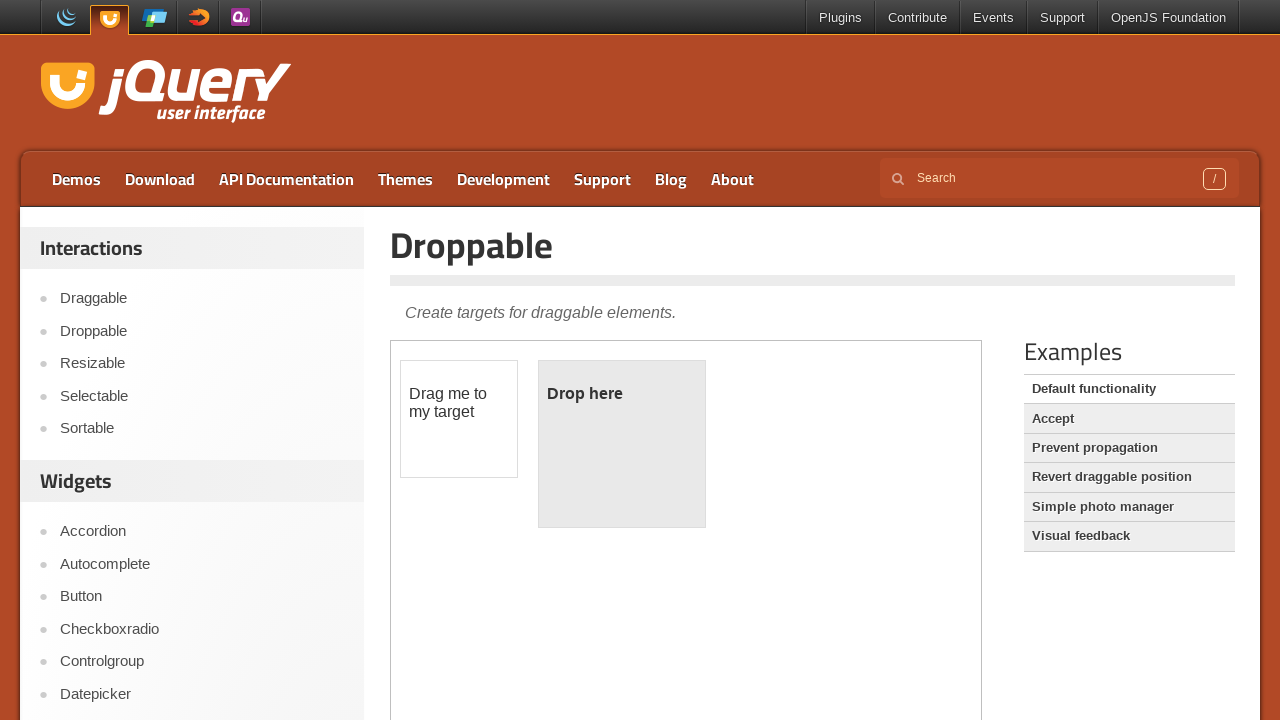

Located droppable target element within iframe
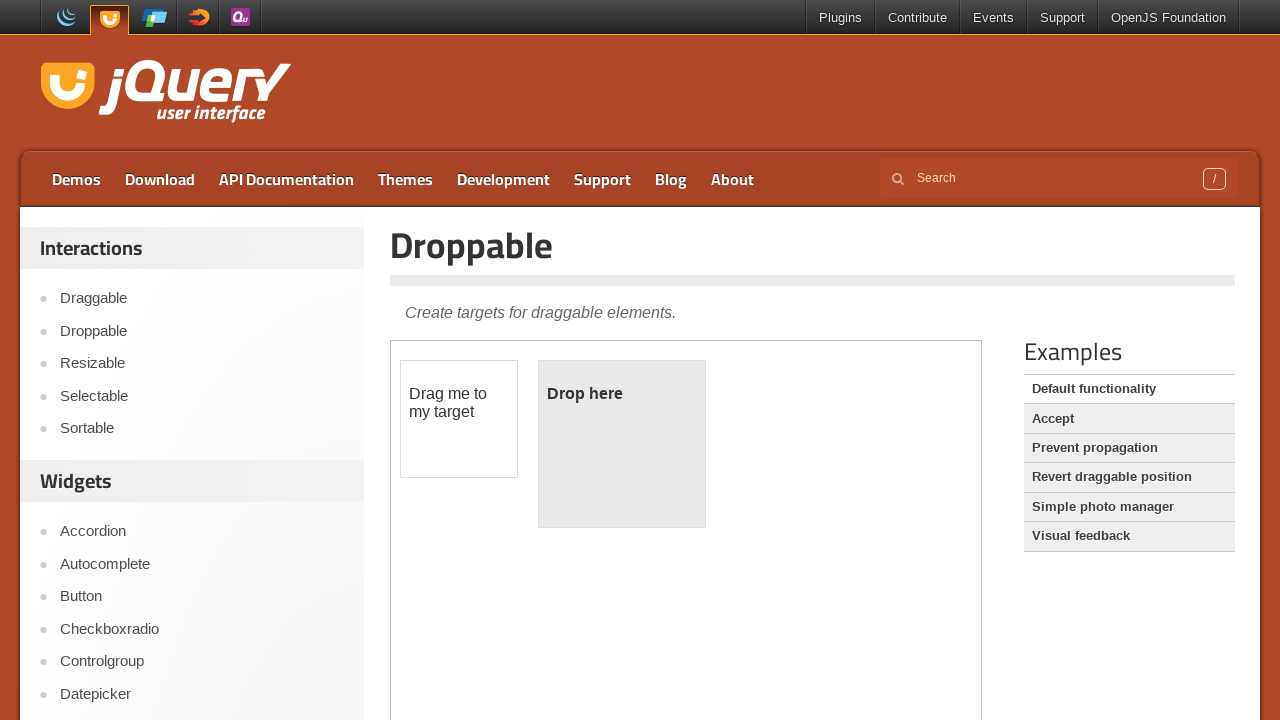

Dragged element and dropped it onto target area at (622, 444)
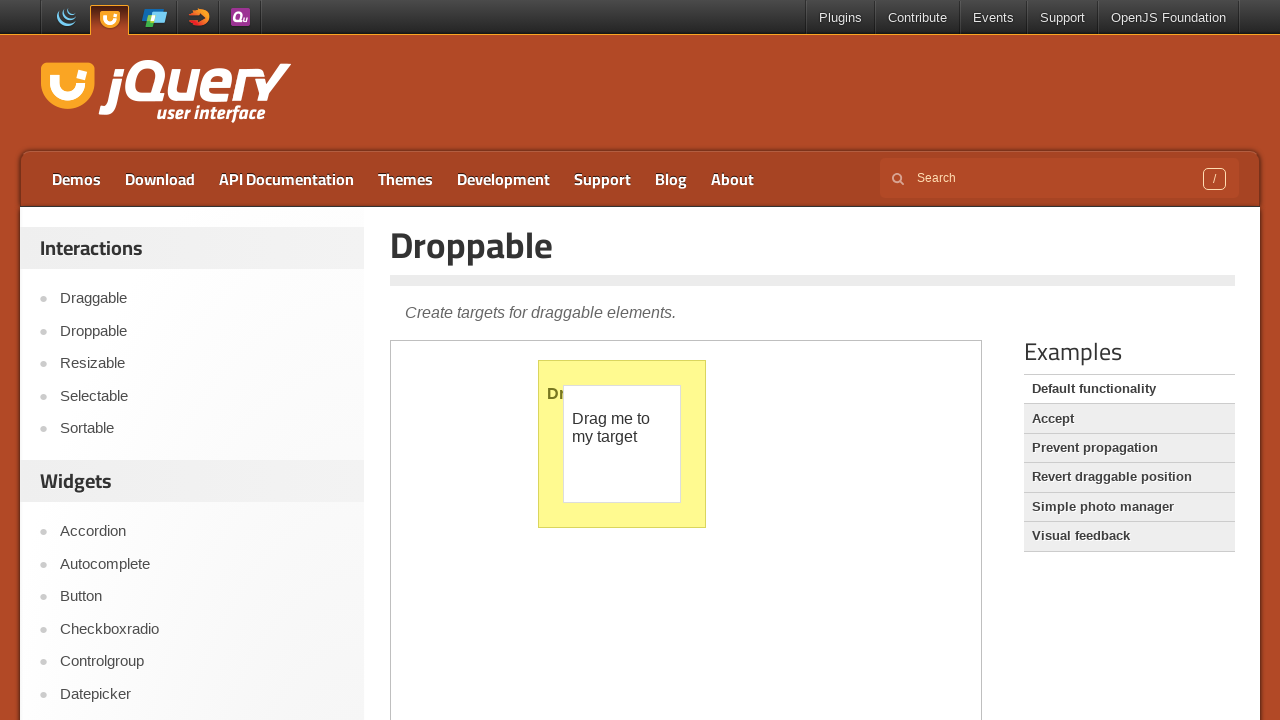

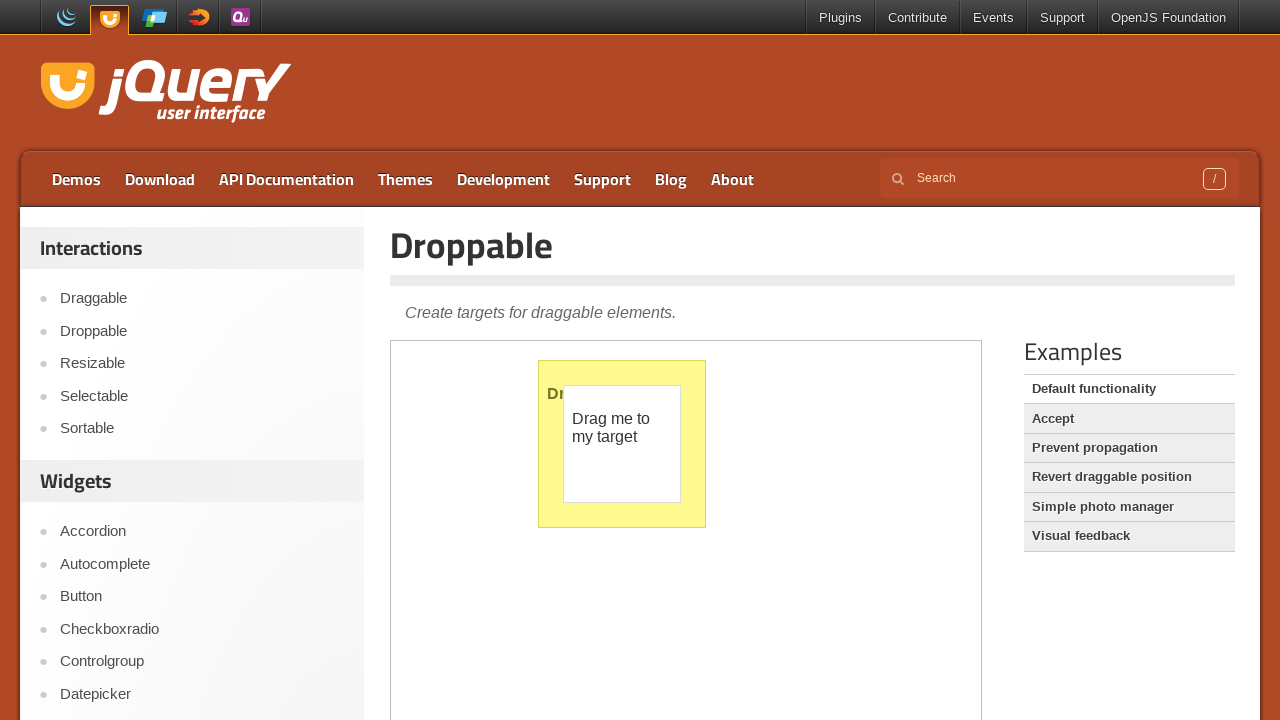